Tests the electoral registration office contact form by entering a postcode, selecting an address, and verifying the council information is displayed.

Starting URL: https://www.gov.uk/contact-electoral-registration-office

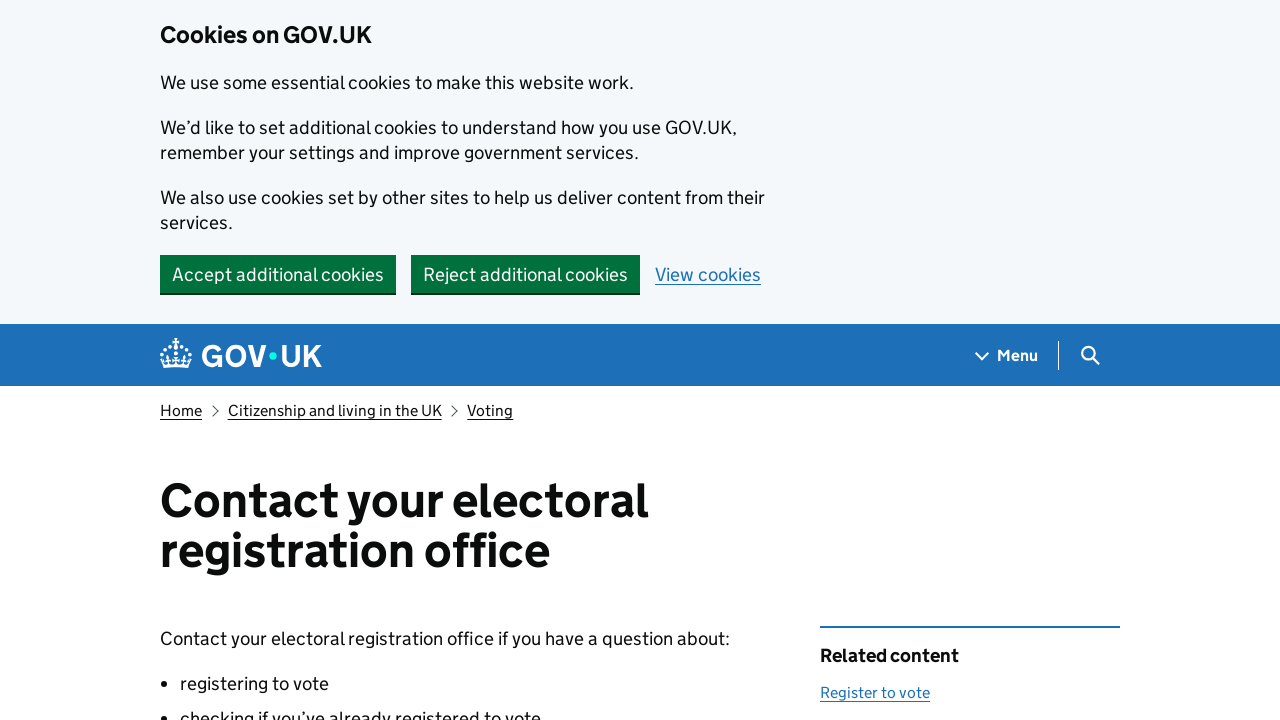

Verified page heading 'Contact your Electoral Registration Office' is visible
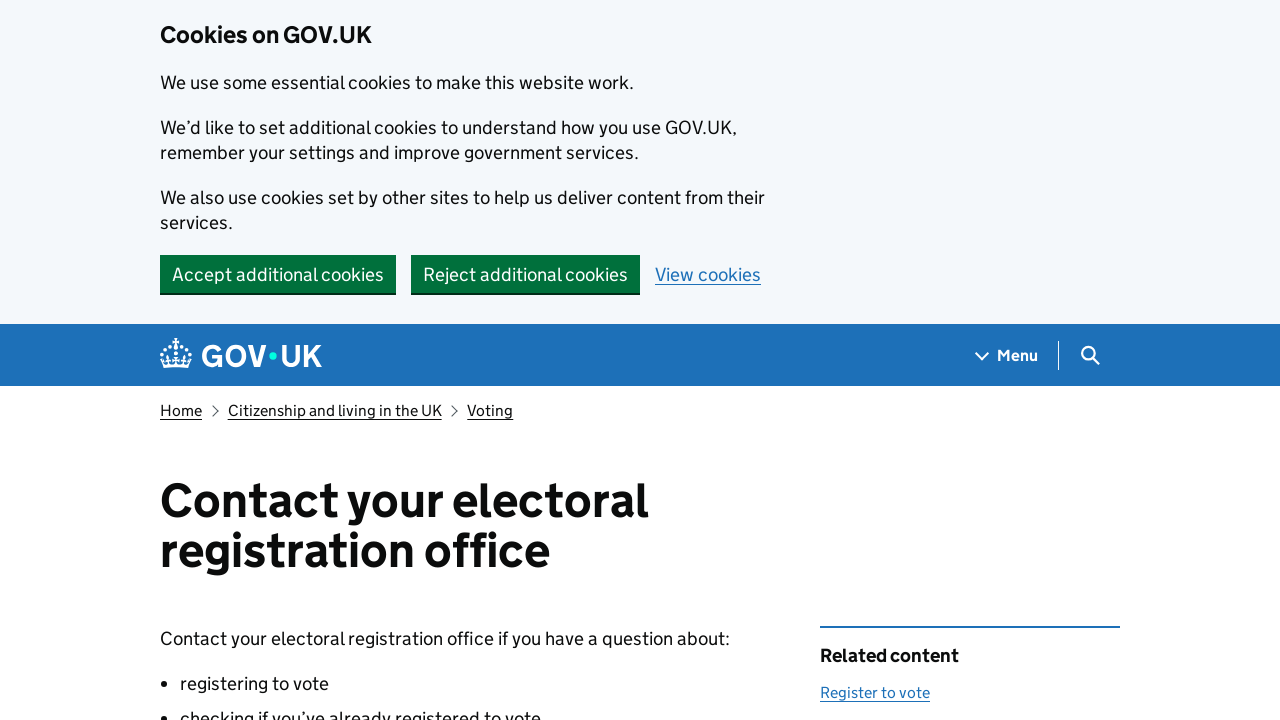

Entered postcode 'WV14 8TU' in the postcode field on internal:label="Enter a postcode"i
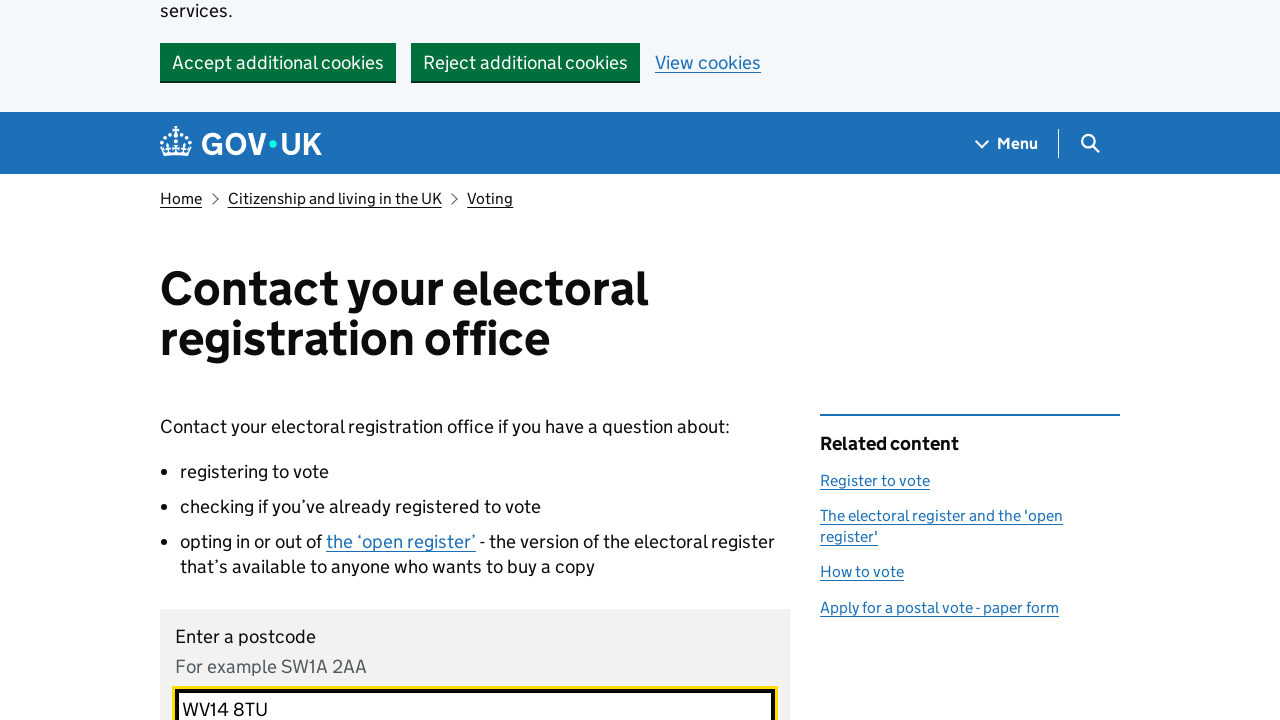

Clicked Find button to search for postcode at (278, 360) on internal:role=button[name="Find"i]
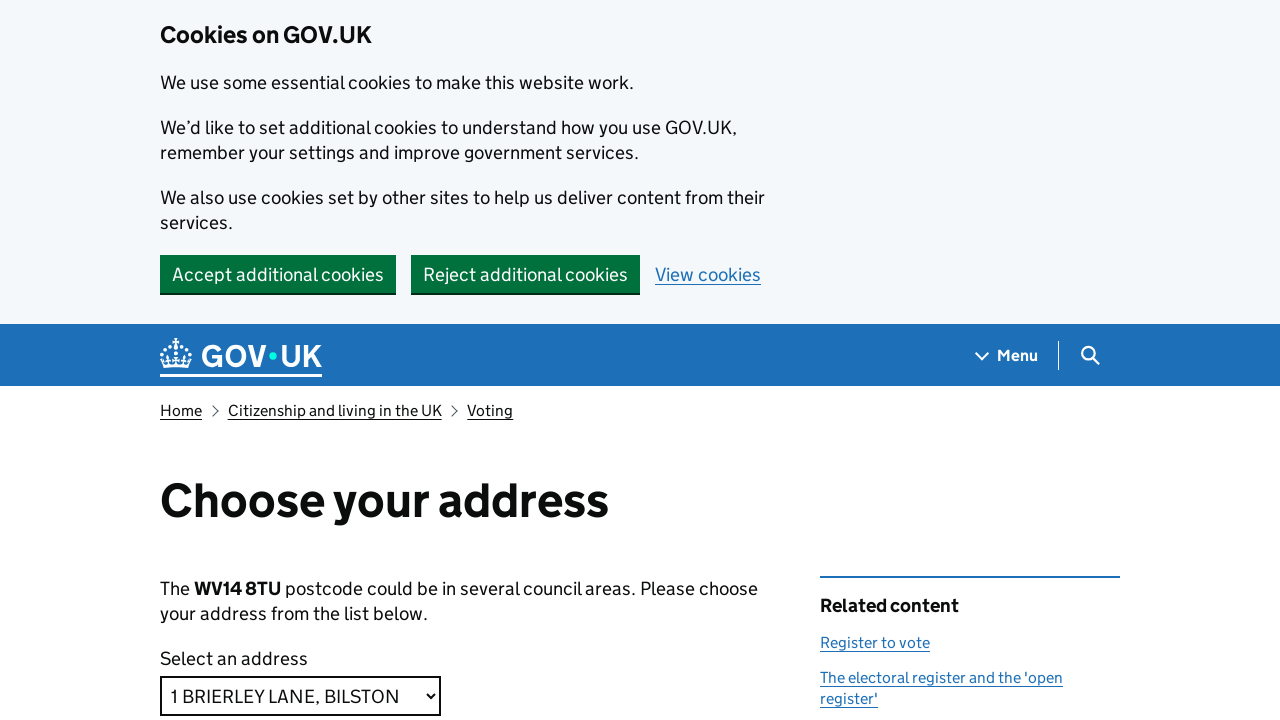

Selected address '3 BRIERLEY LANE, BILSTON' from the dropdown on internal:label="Select an address"i
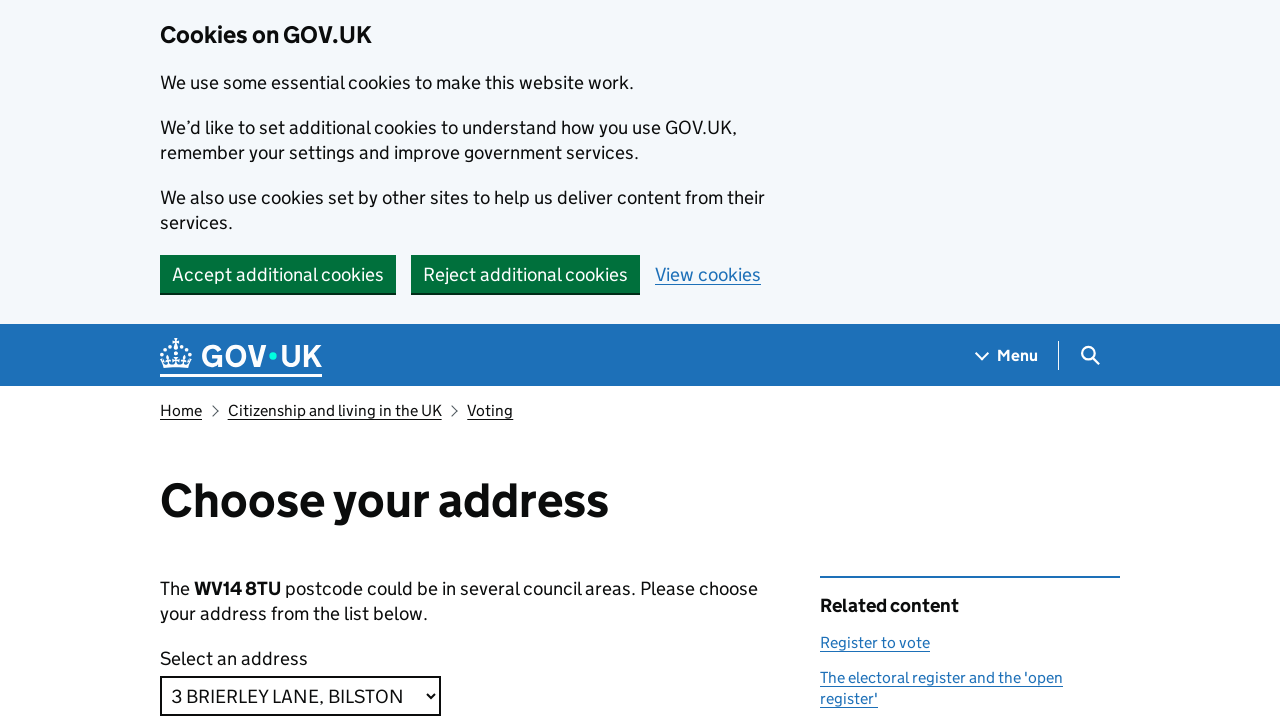

Clicked Continue button to proceed at (209, 360) on internal:role=button[name="Continue"i]
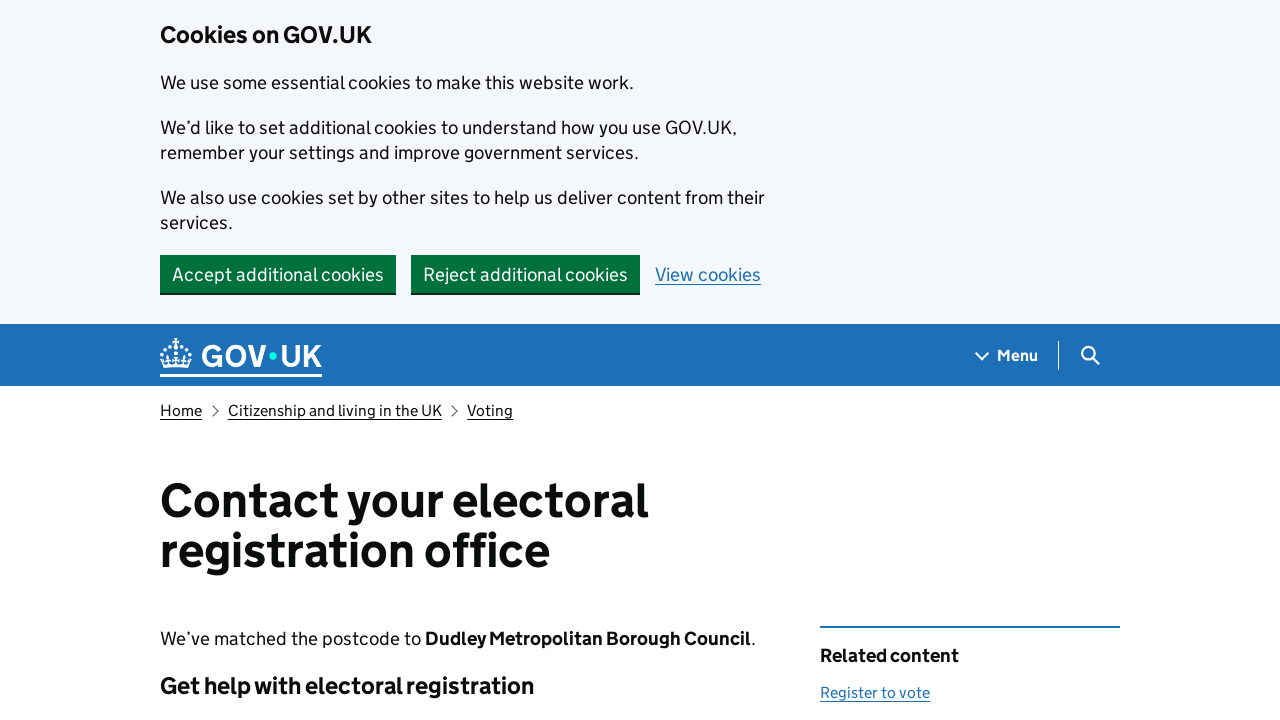

Verified 'Dudley Metropolitan Borough Council' text is visible
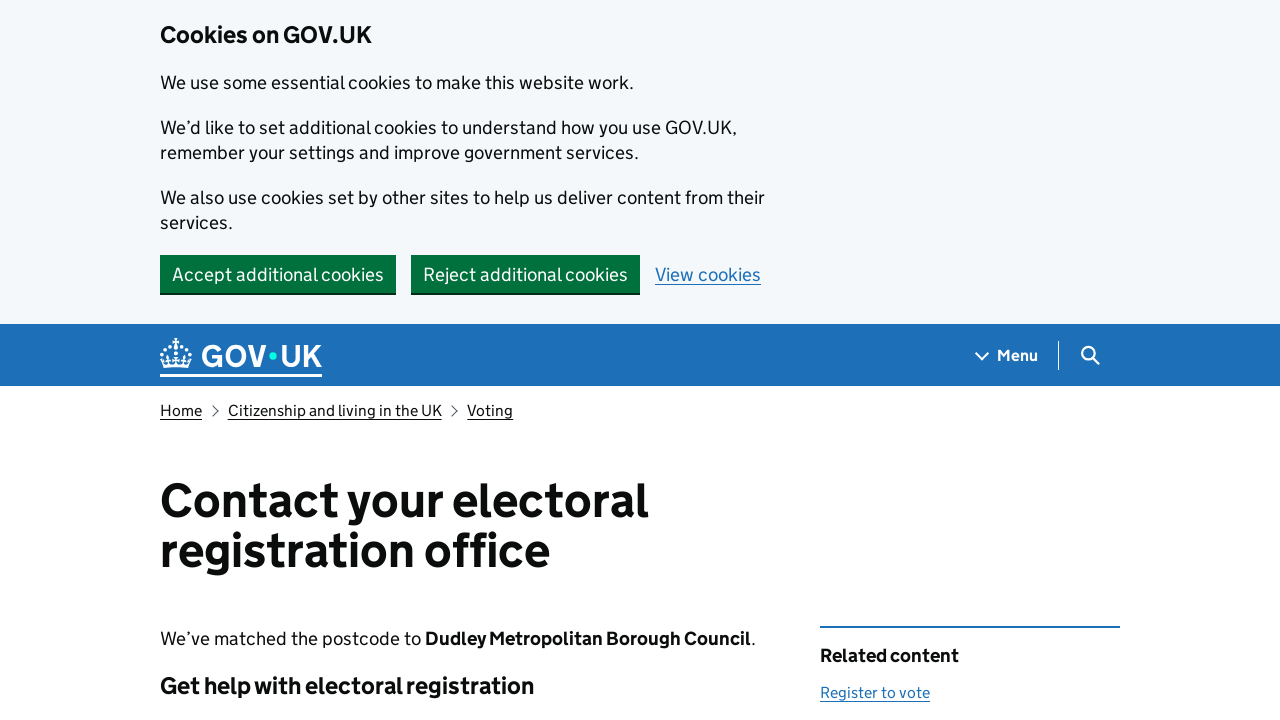

Verified 'Electoral Services Dudley' text is visible
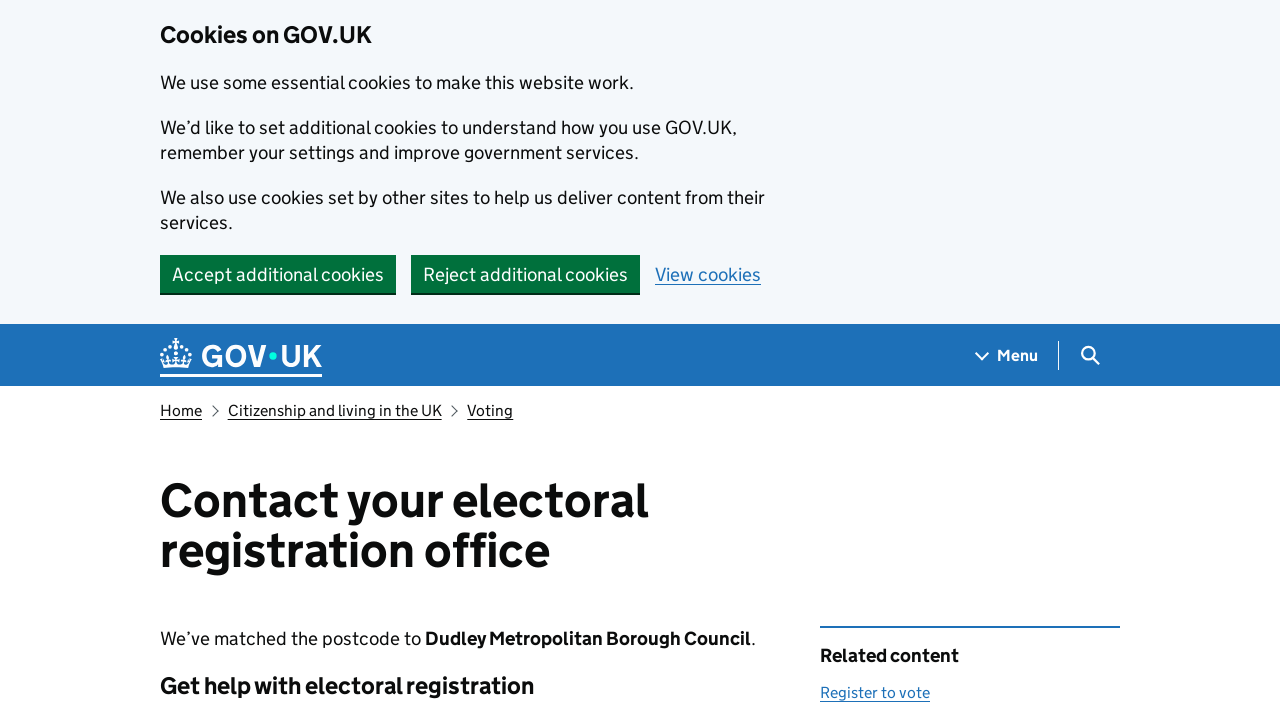

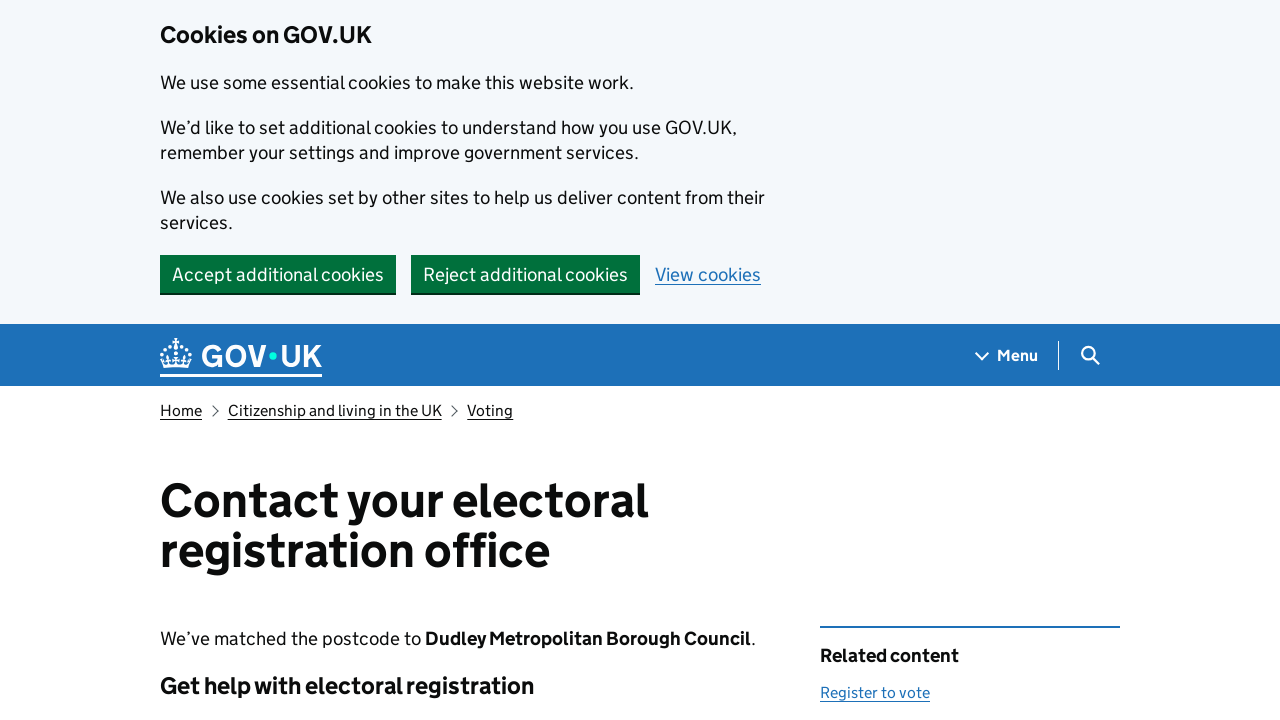